Tests drag and drop functionality by dragging an element to a target location

Starting URL: https://www.sahitest.com/demo/dragDropMooTools.htm

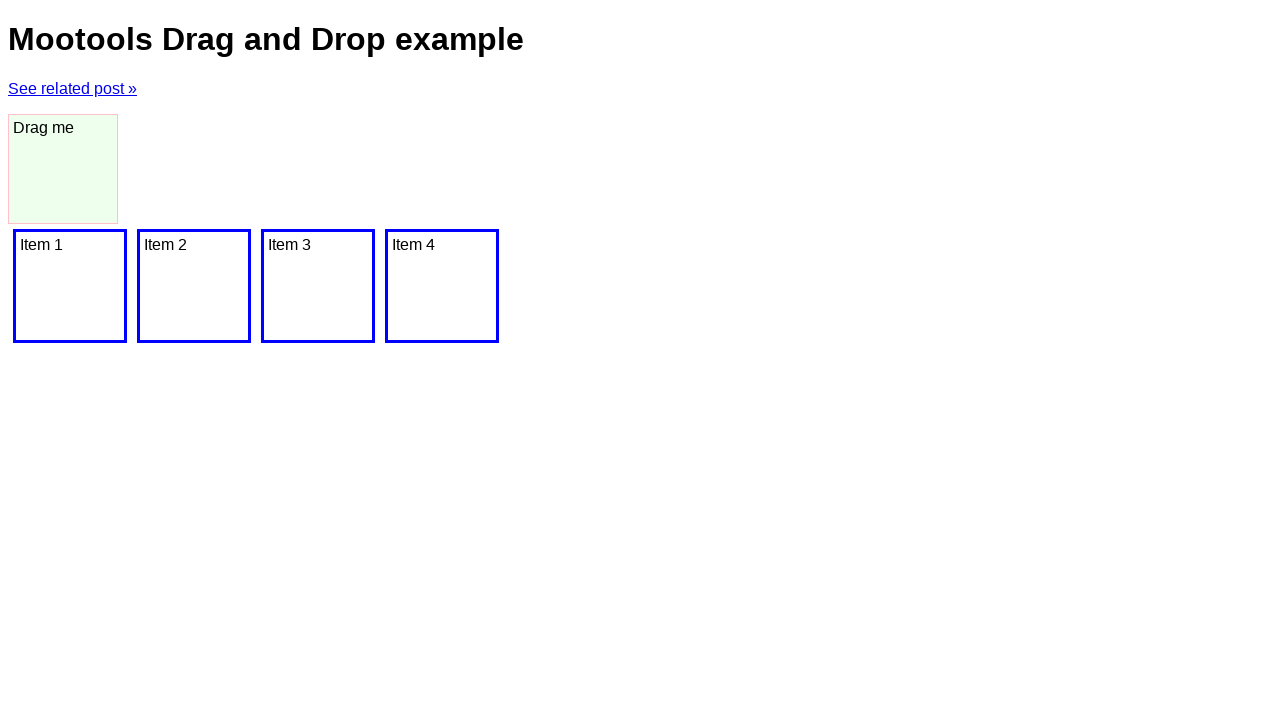

Located source element with id 'dragger'
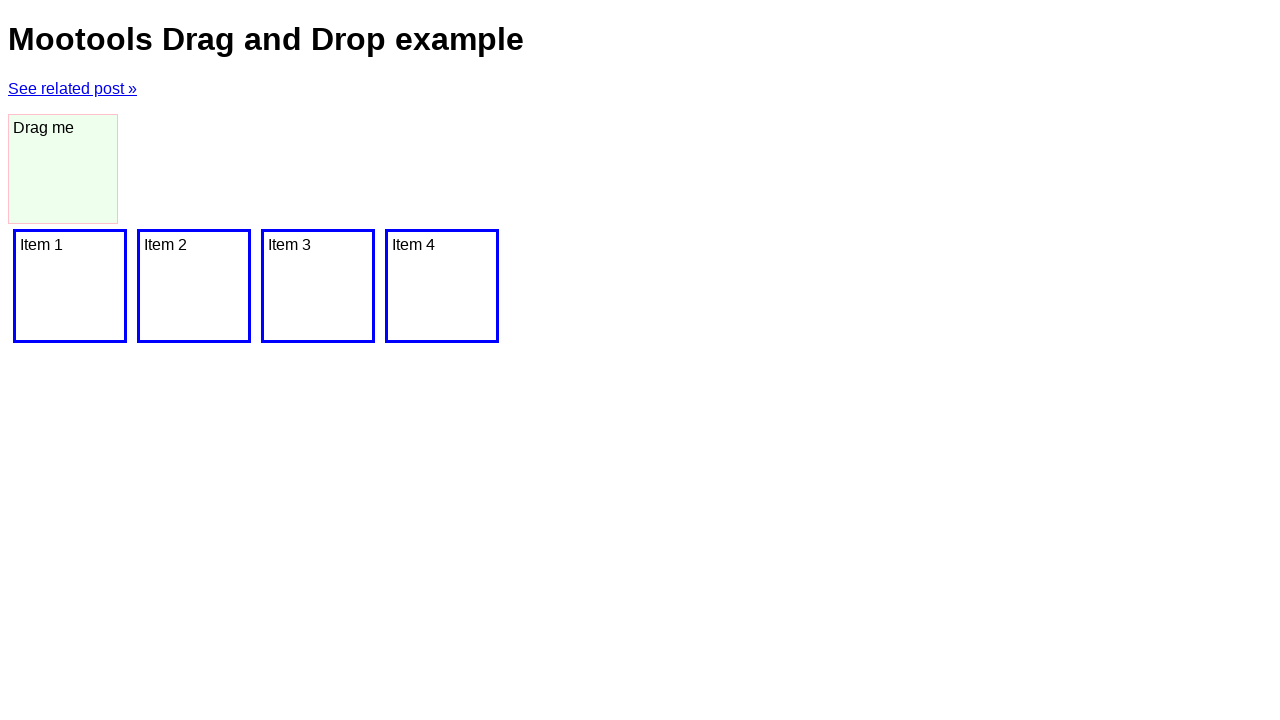

Located target element (4th div)
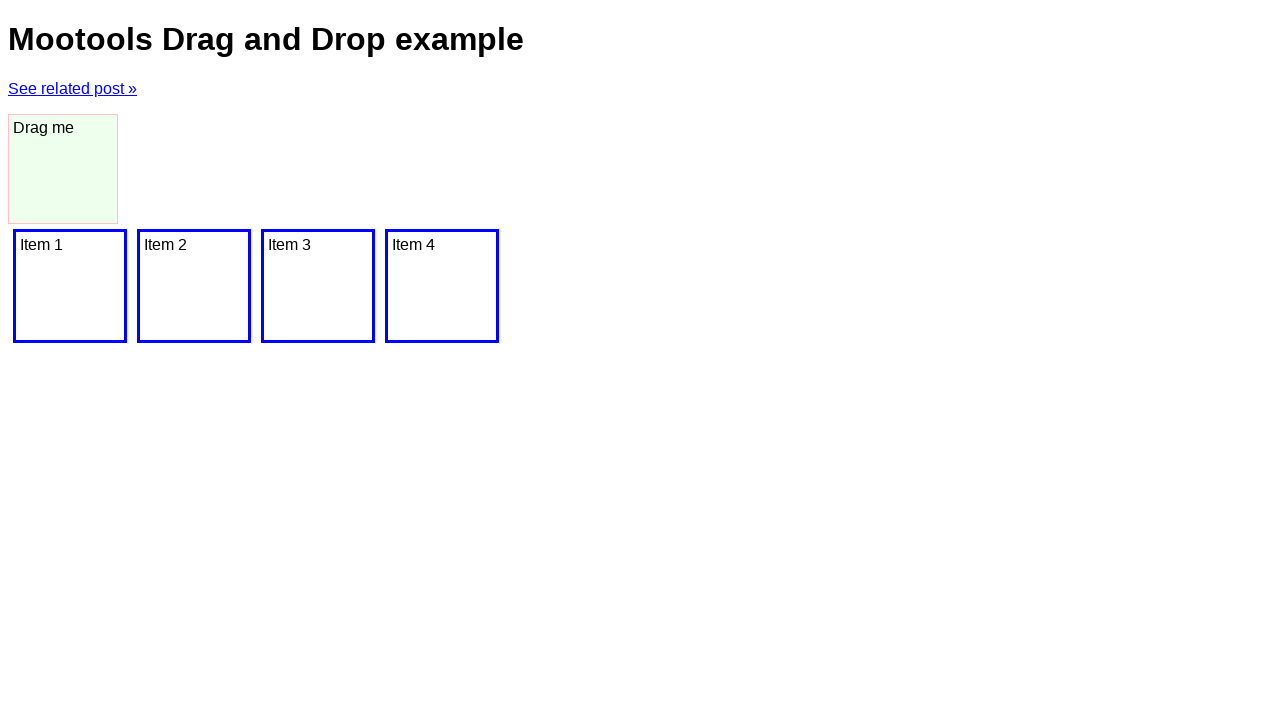

Dragged source element to target location at (318, 286)
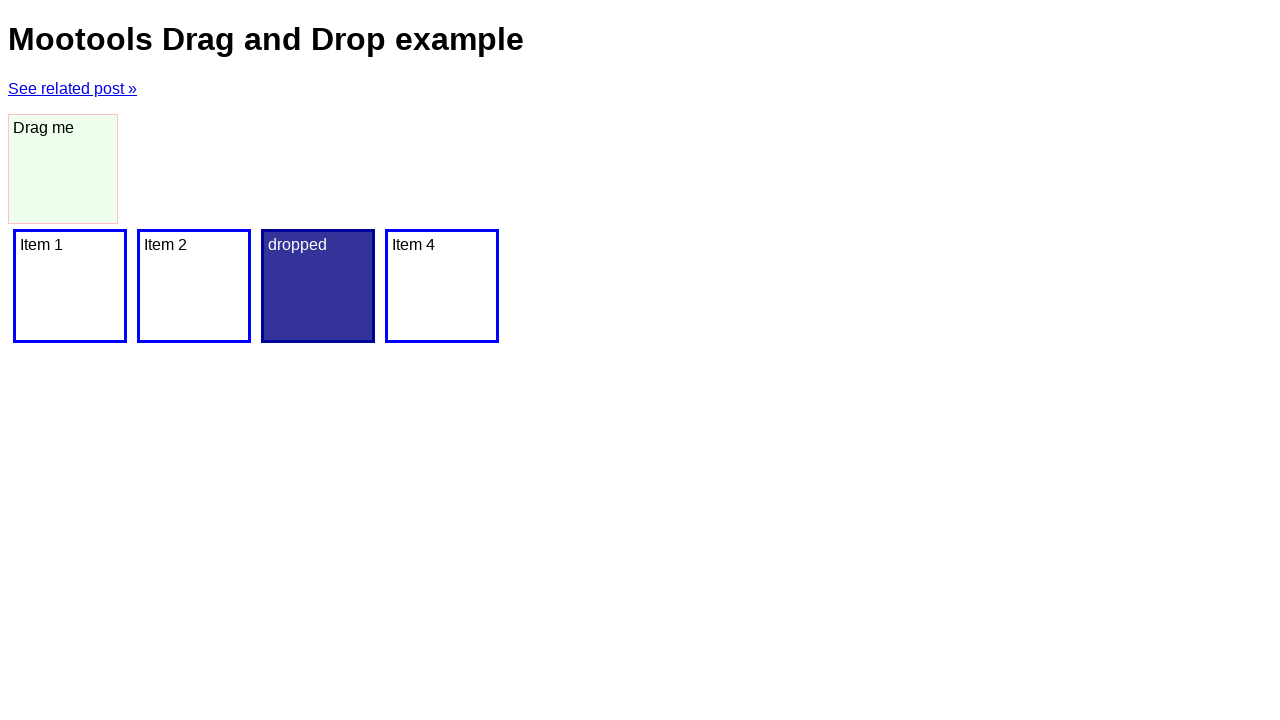

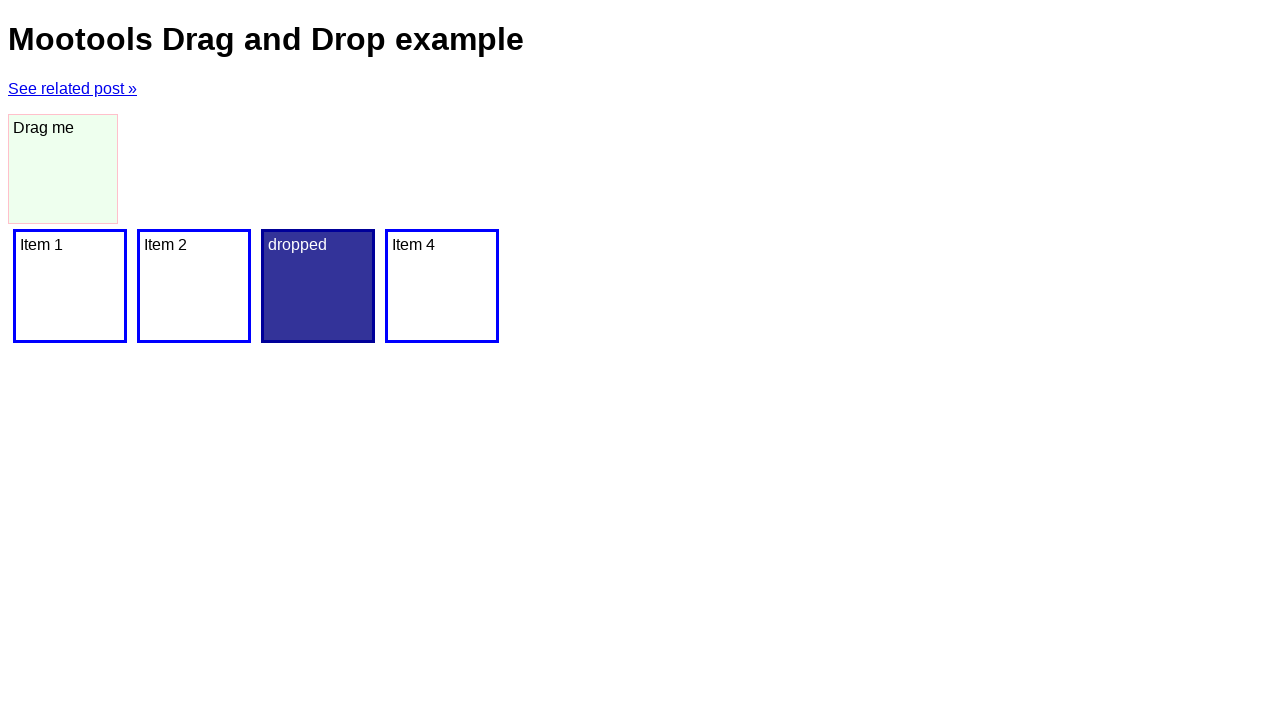